Navigates to a CSDN blog page and verifies that blog article links are present on the page

Starting URL: https://blog.csdn.net/lzw_java?type=blog

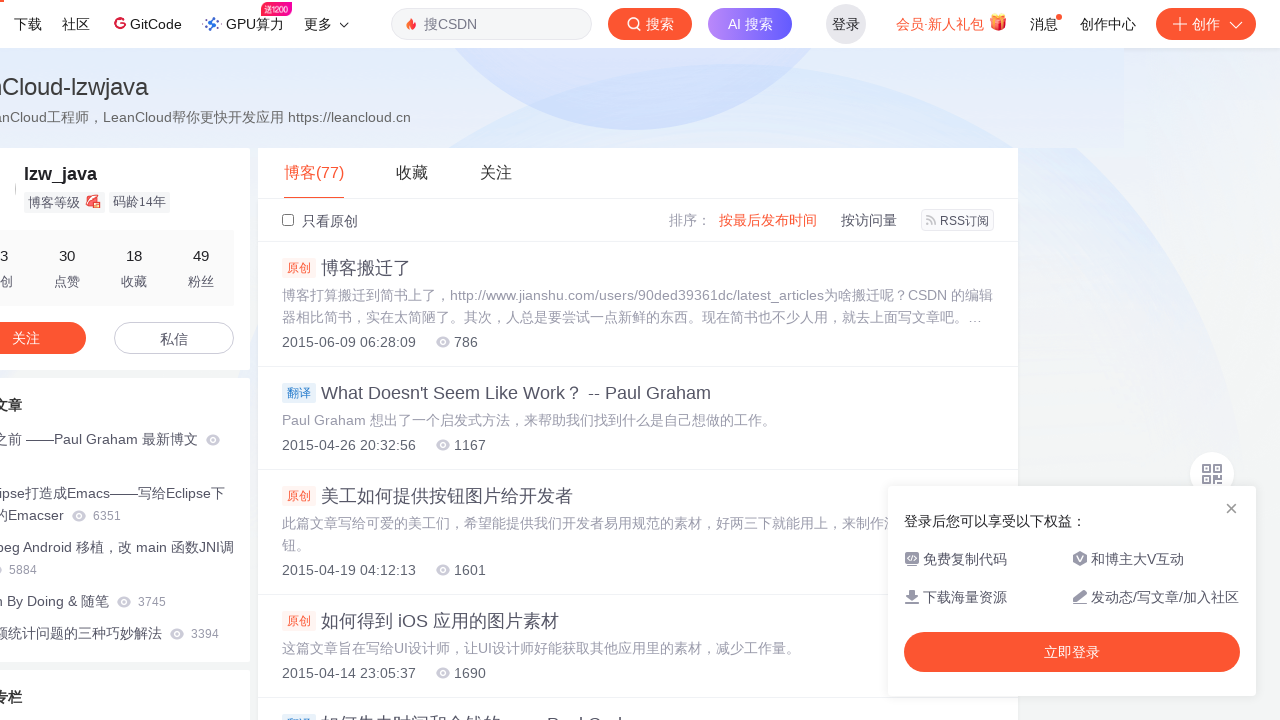

Navigated to CSDN blog page
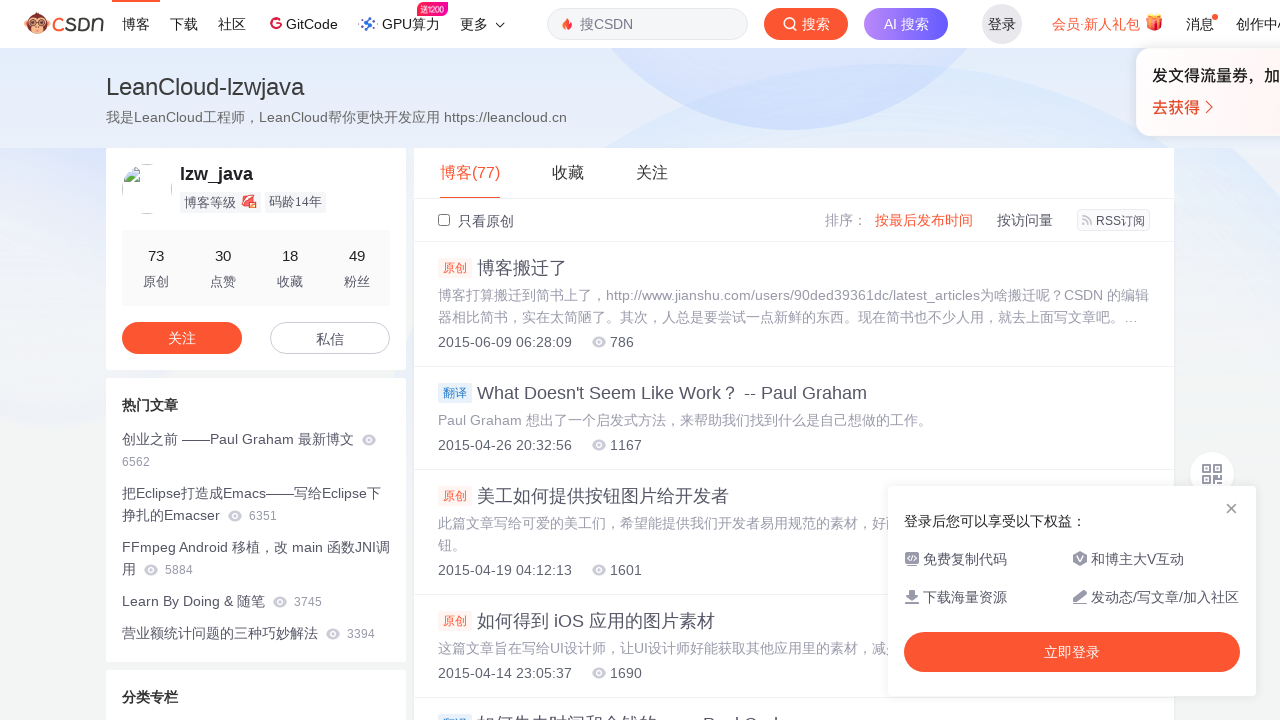

Blog article links loaded on the page
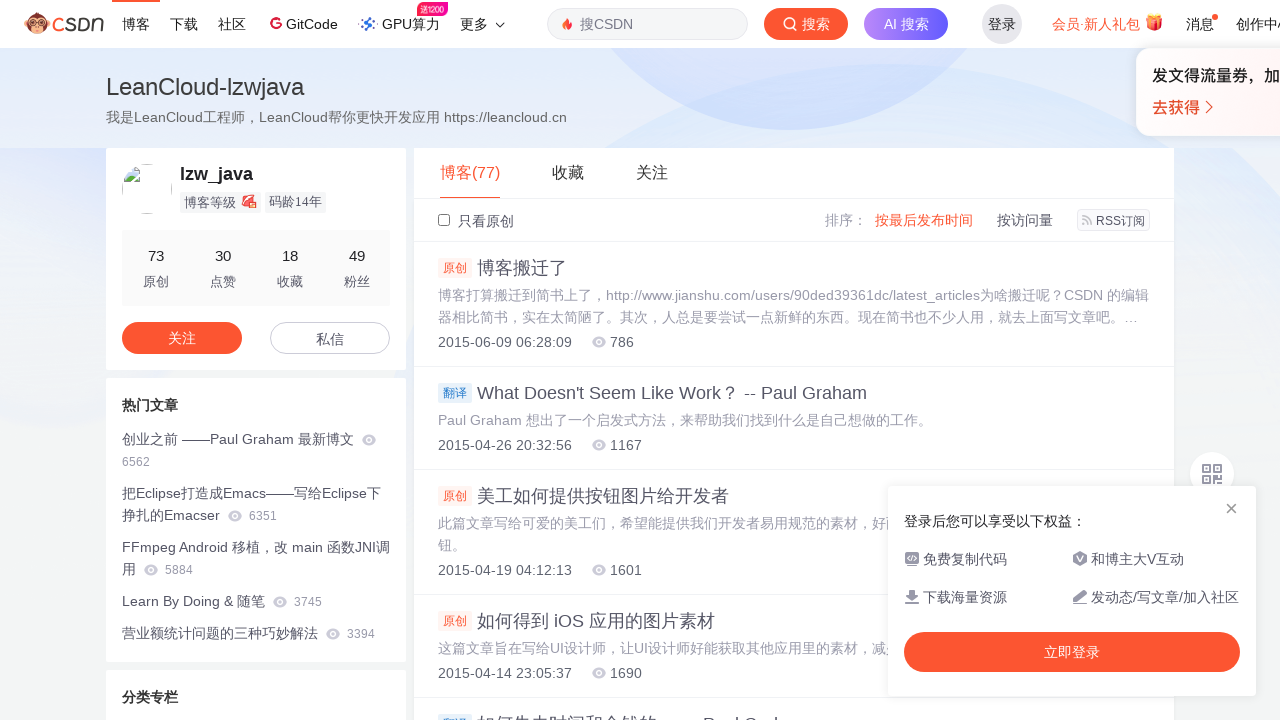

Verified that blog article links are present on the page
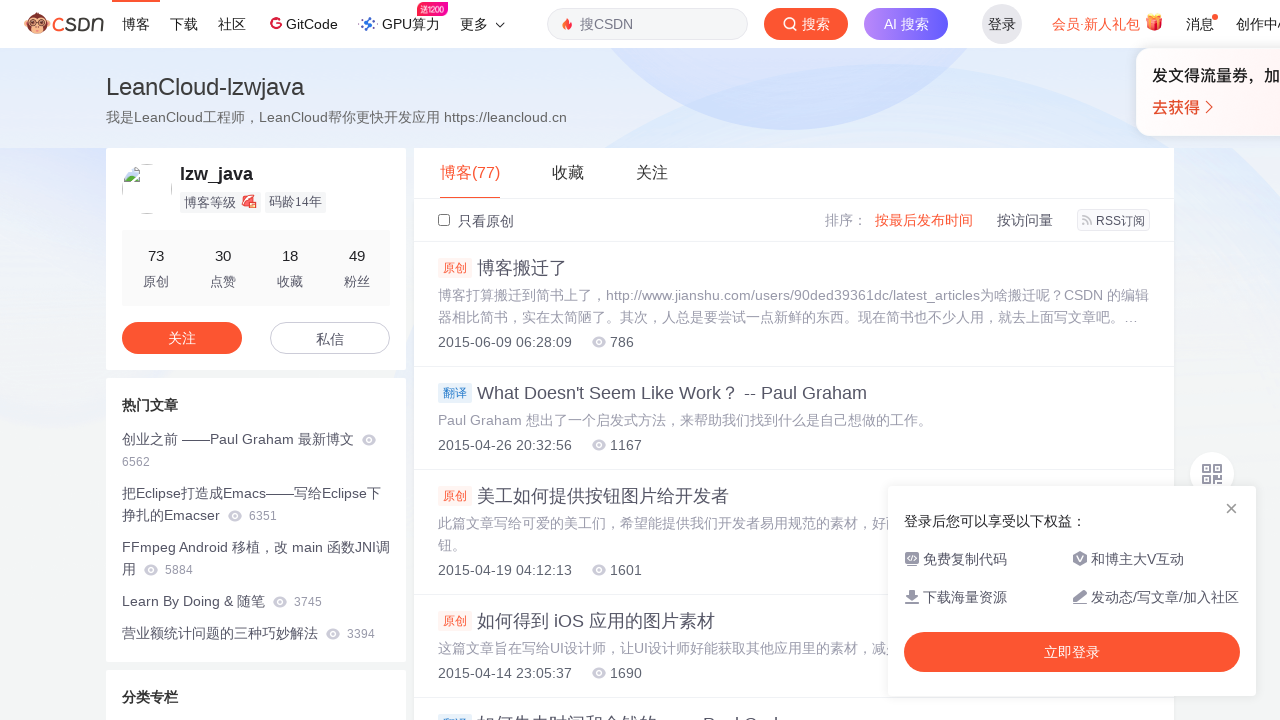

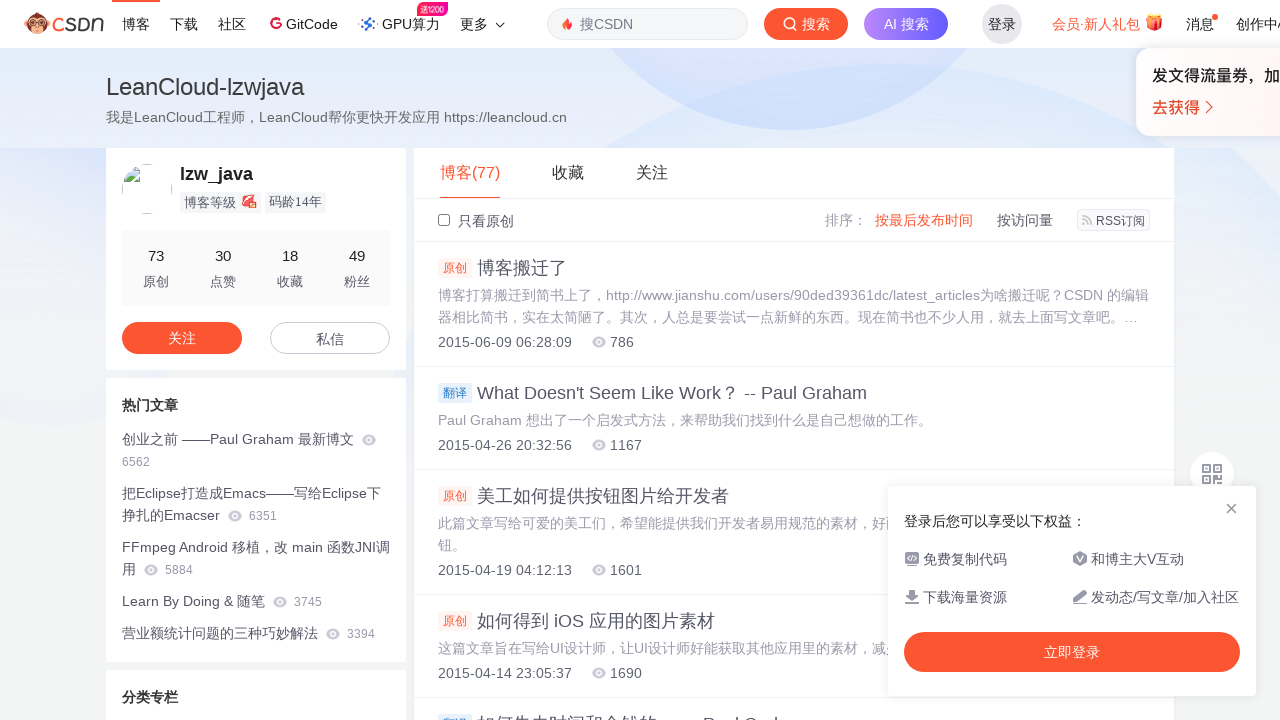